Tests python.org search feature by searching for "pycon" and verifying that search results are displayed on the results page.

Starting URL: https://www.python.org

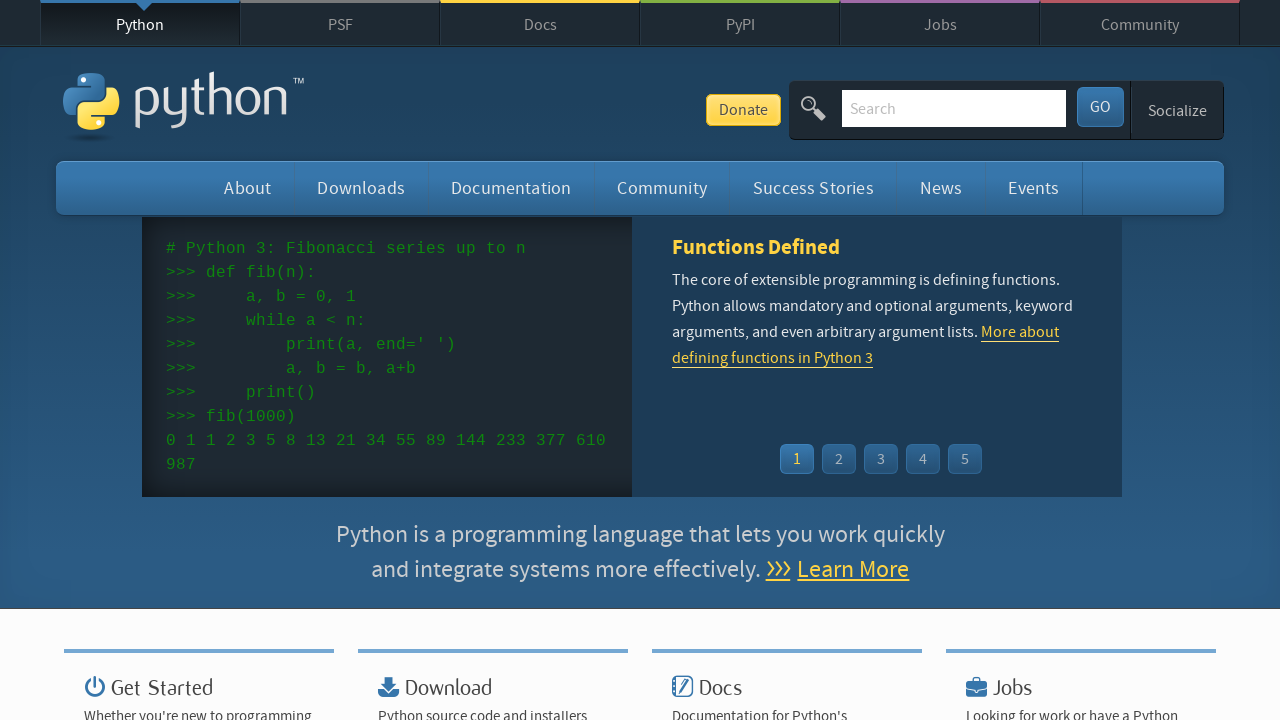

Verified python.org page title contains 'Python'
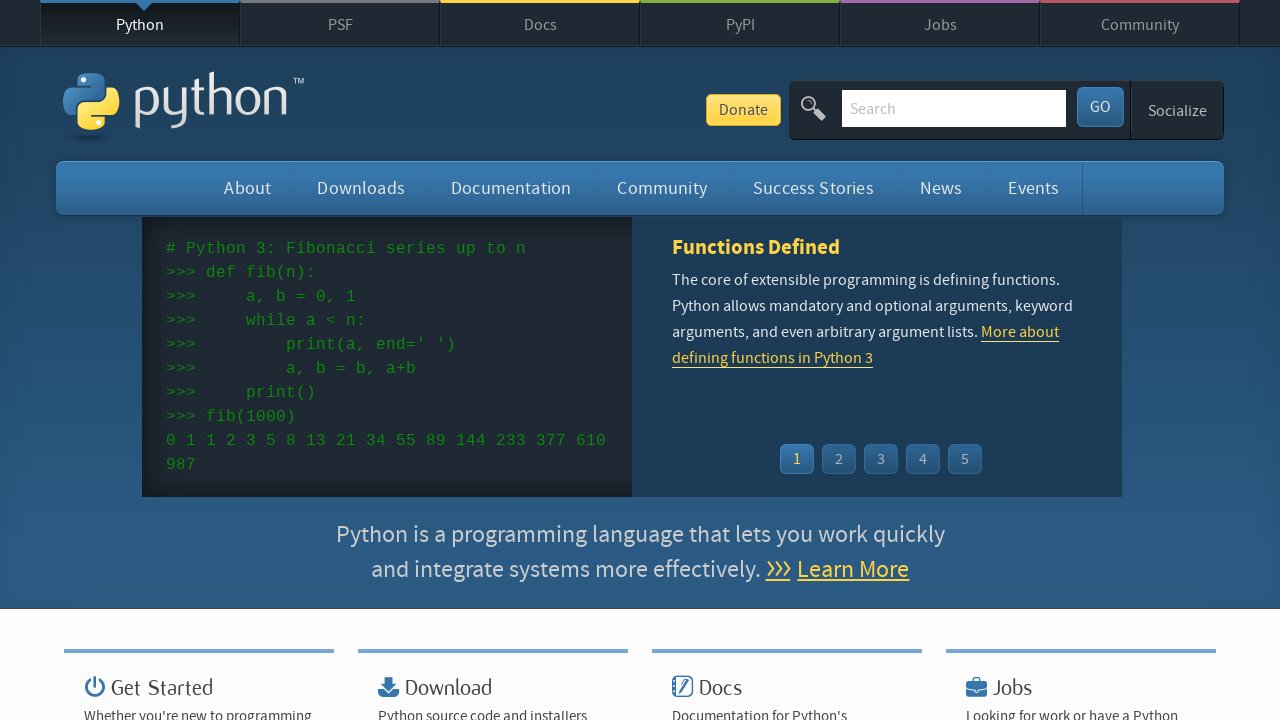

Filled search box with 'pycon' on input[name='q']
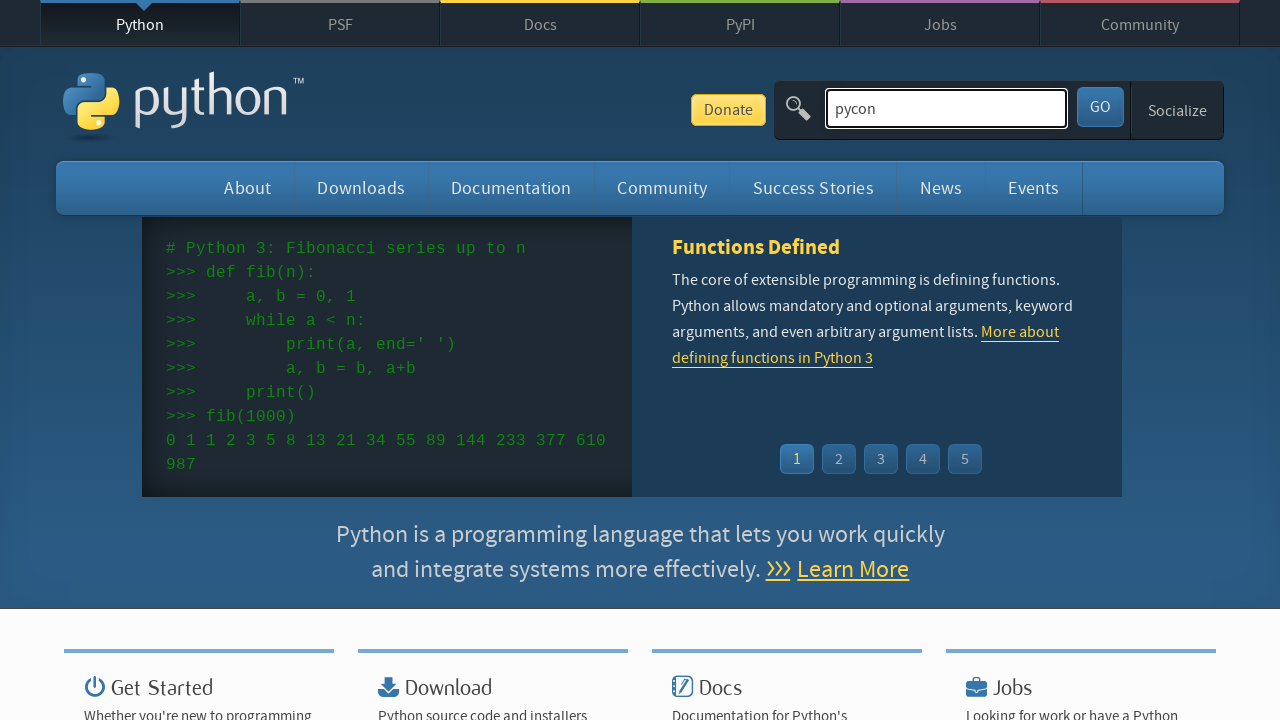

Pressed Enter to submit search for 'pycon' on input[name='q']
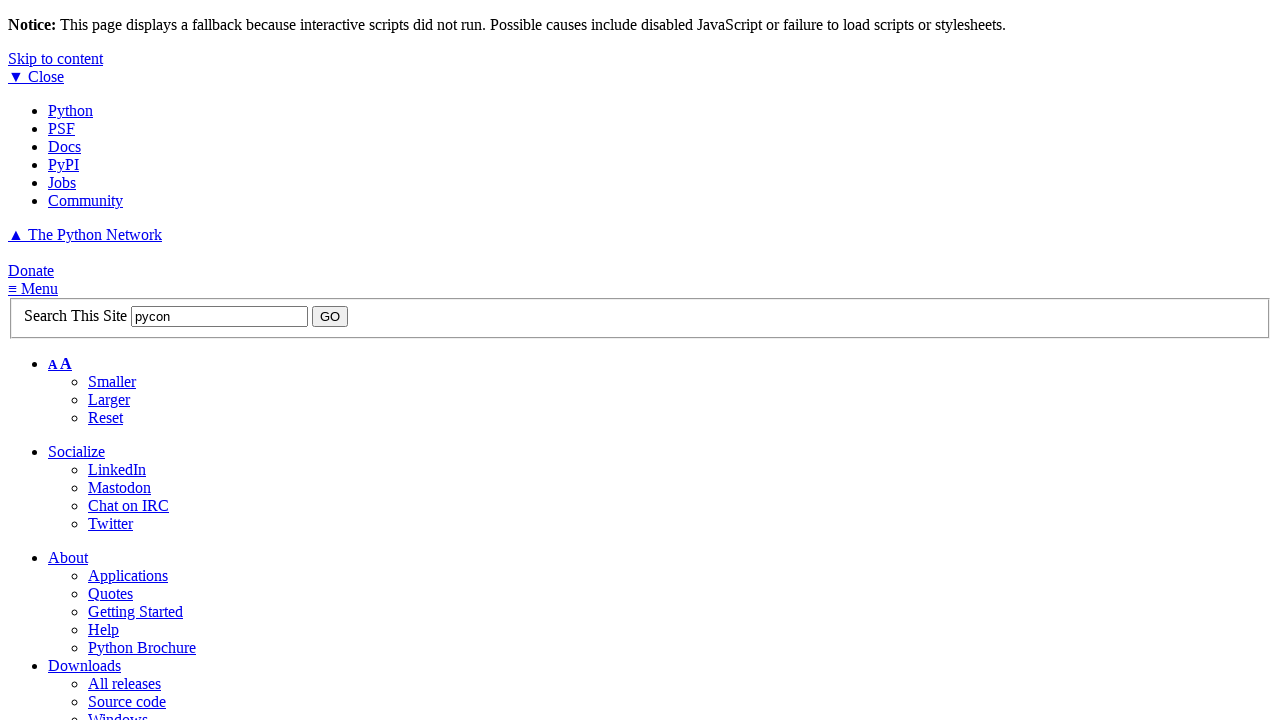

Search results page loaded and results are visible
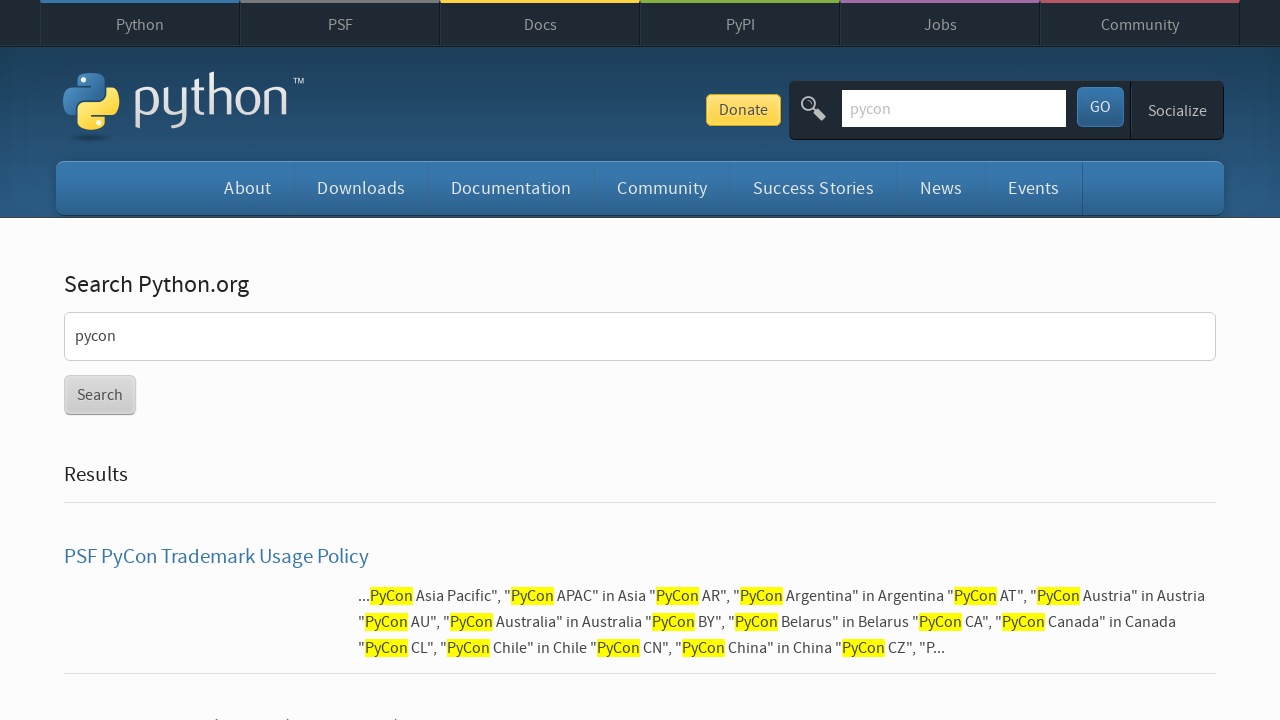

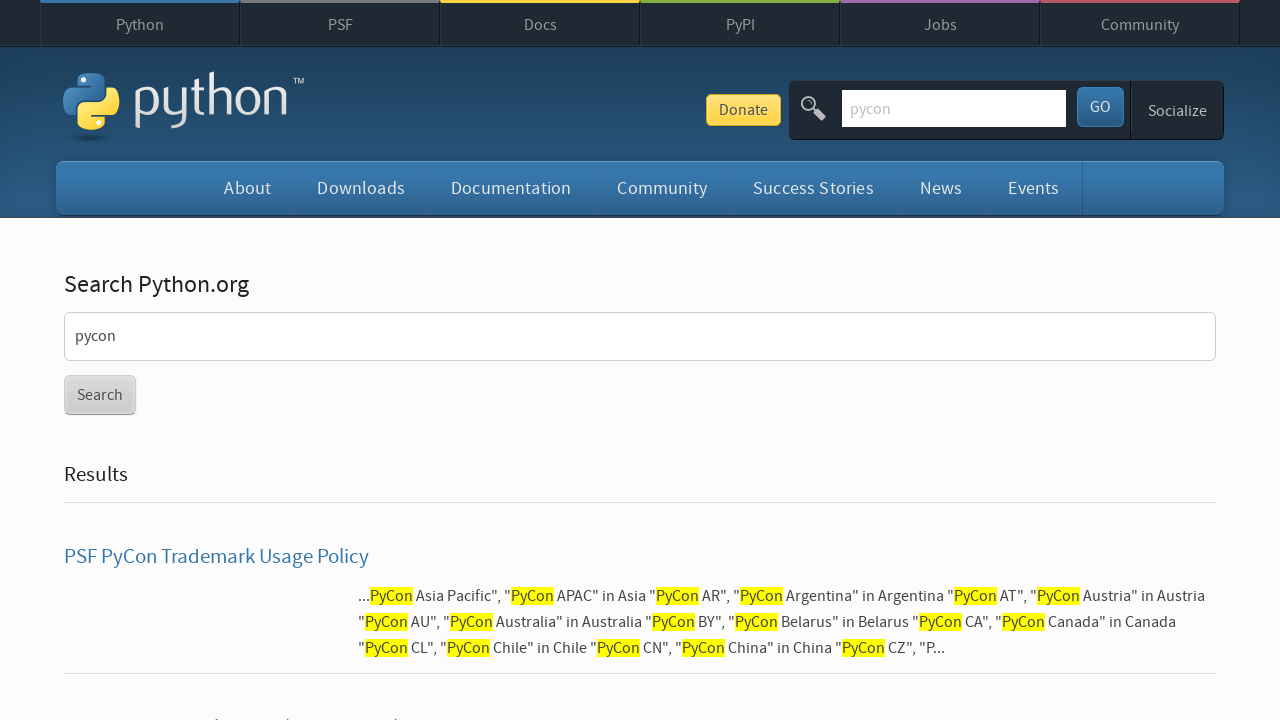